Tests that pressing Escape cancels edits to a todo item

Starting URL: https://demo.playwright.dev/todomvc

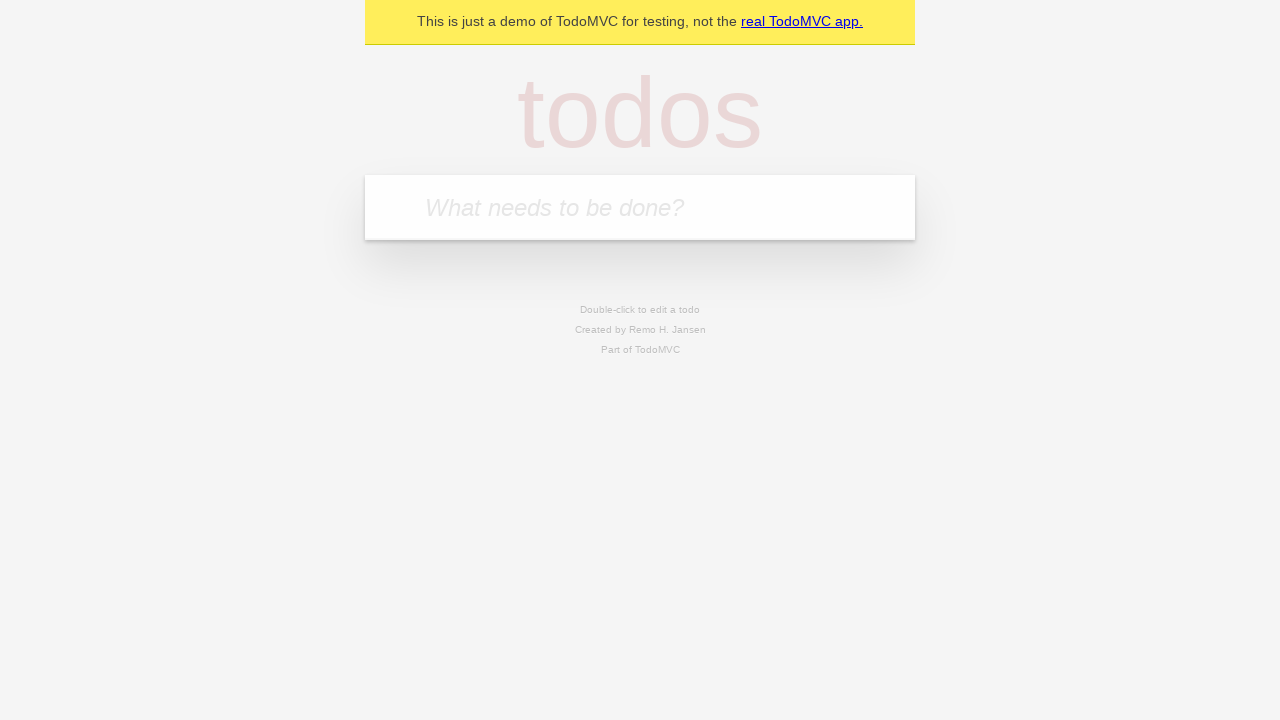

Filled new todo input with 'buy some cheese' on internal:attr=[placeholder="What needs to be done?"i]
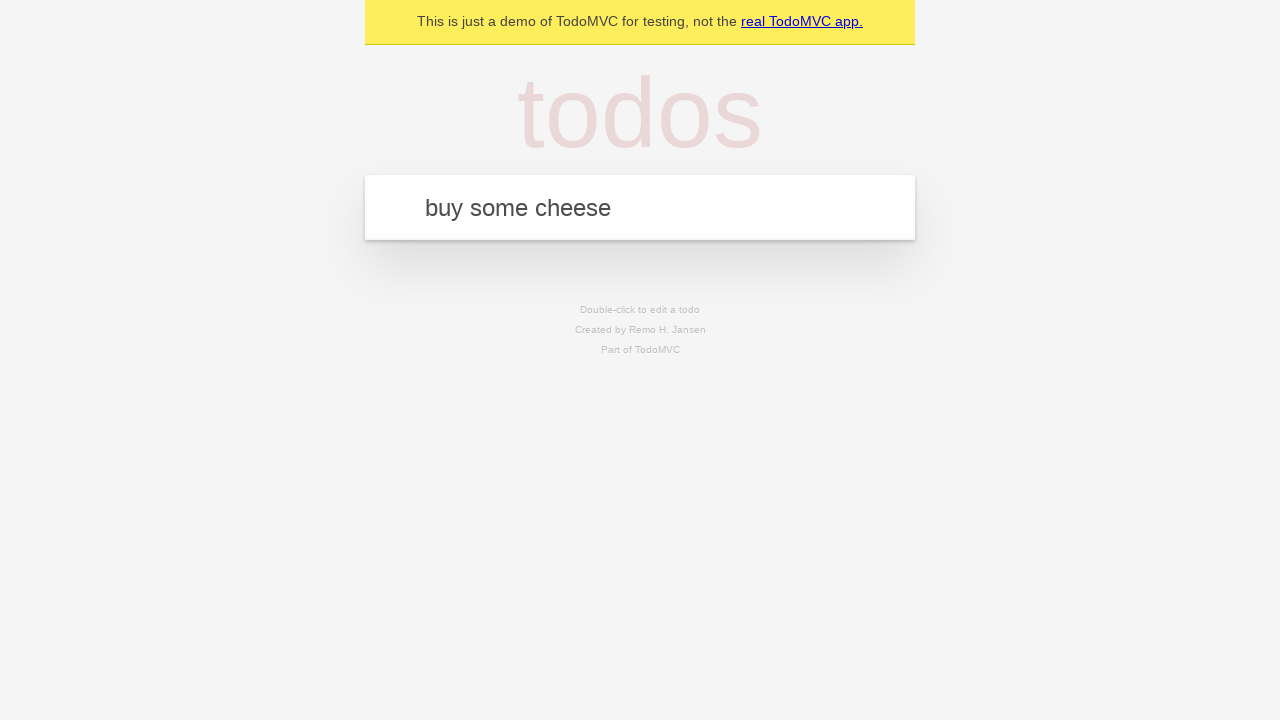

Pressed Enter to create todo 'buy some cheese' on internal:attr=[placeholder="What needs to be done?"i]
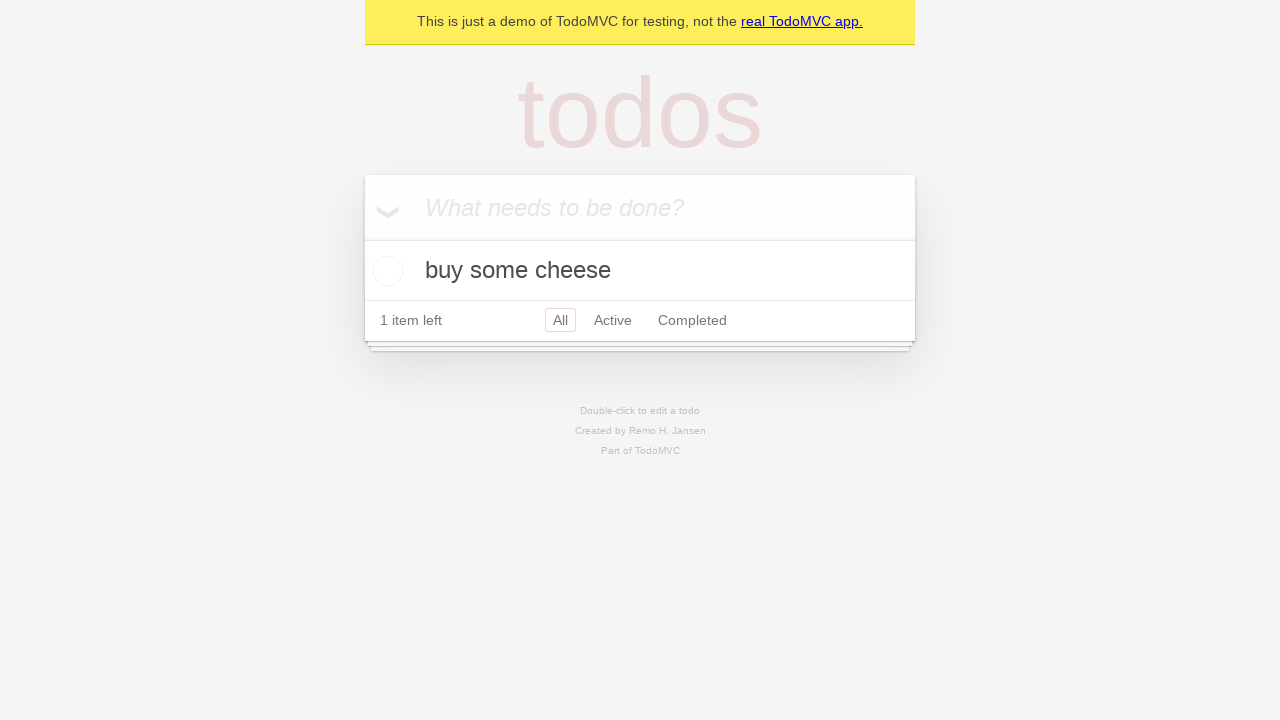

Filled new todo input with 'feed the cat' on internal:attr=[placeholder="What needs to be done?"i]
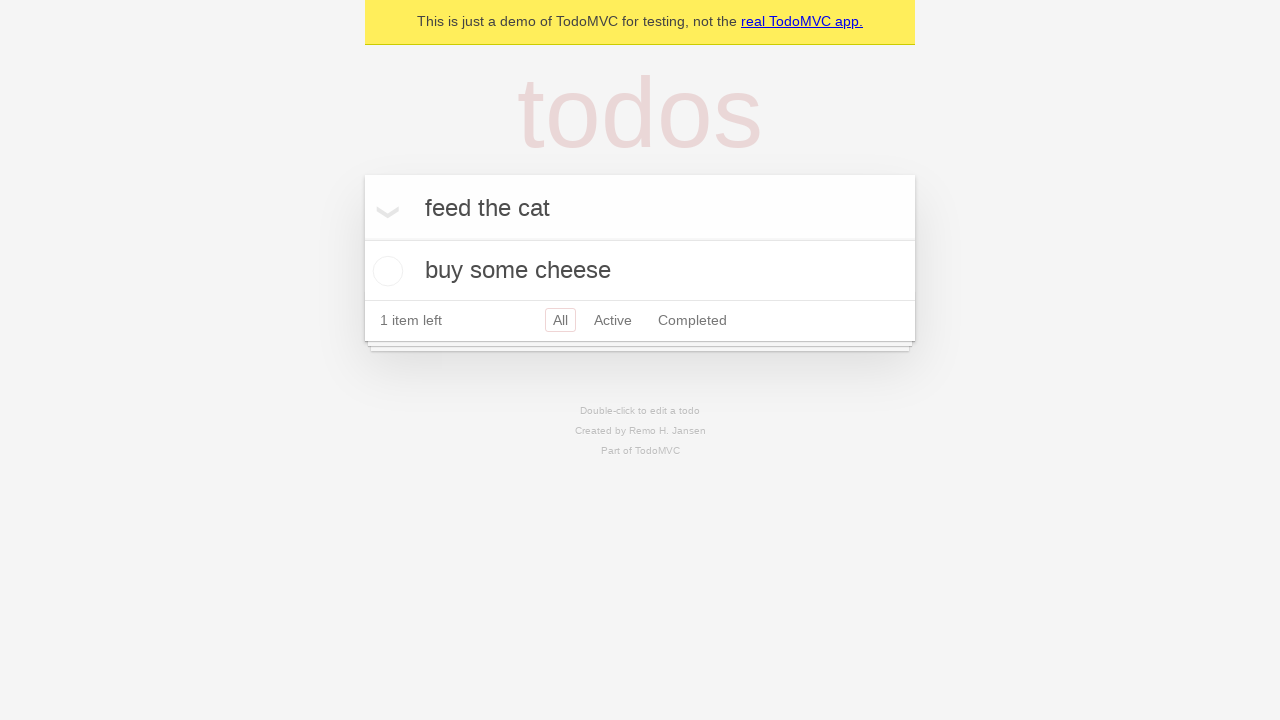

Pressed Enter to create todo 'feed the cat' on internal:attr=[placeholder="What needs to be done?"i]
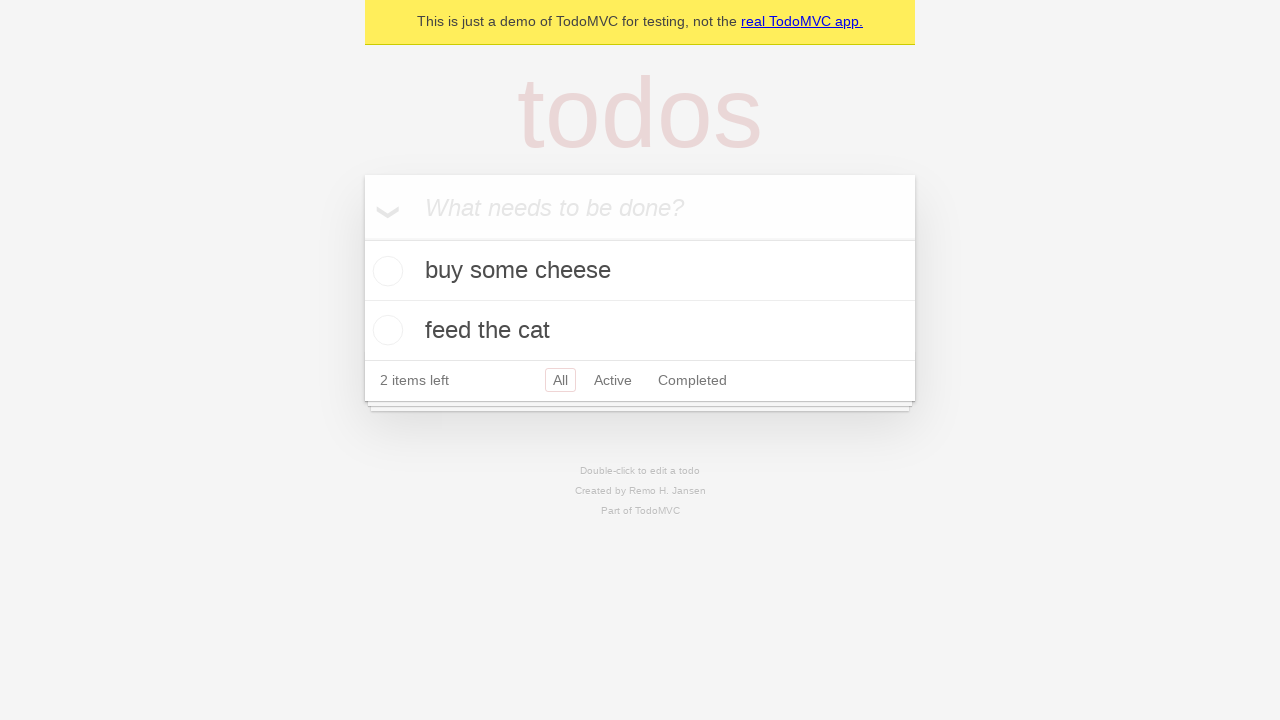

Filled new todo input with 'book a doctors appointment' on internal:attr=[placeholder="What needs to be done?"i]
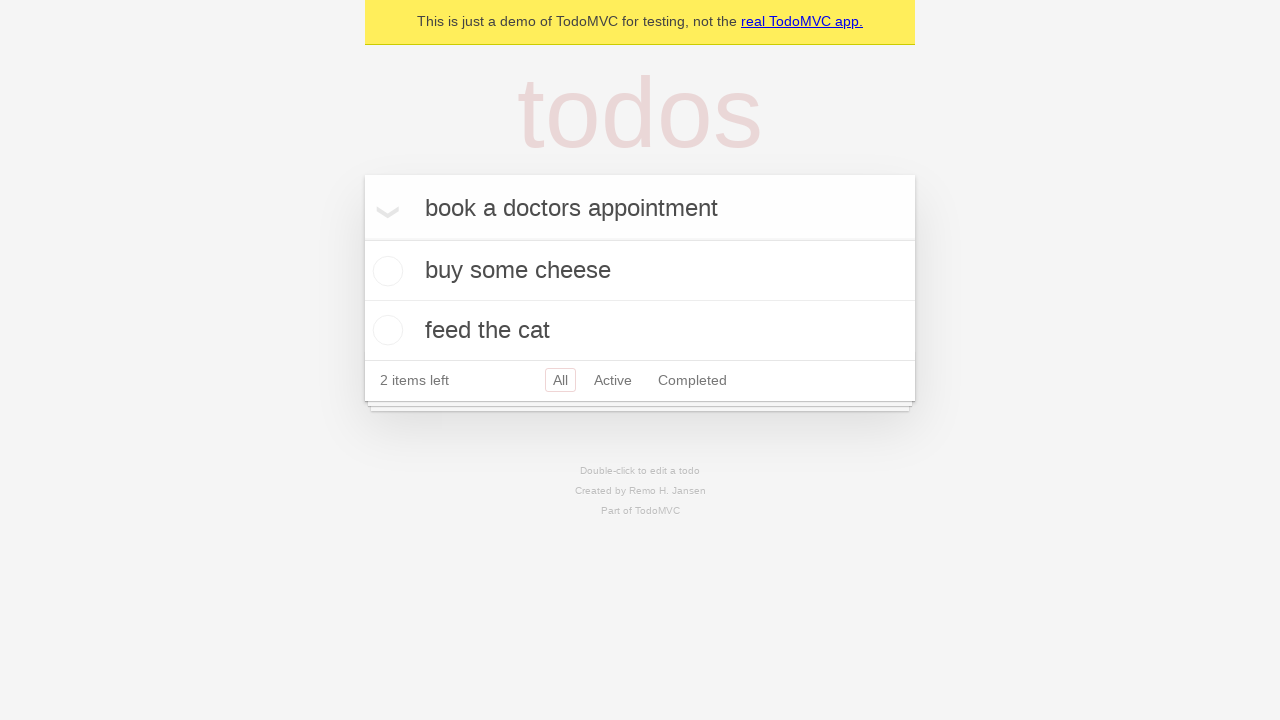

Pressed Enter to create todo 'book a doctors appointment' on internal:attr=[placeholder="What needs to be done?"i]
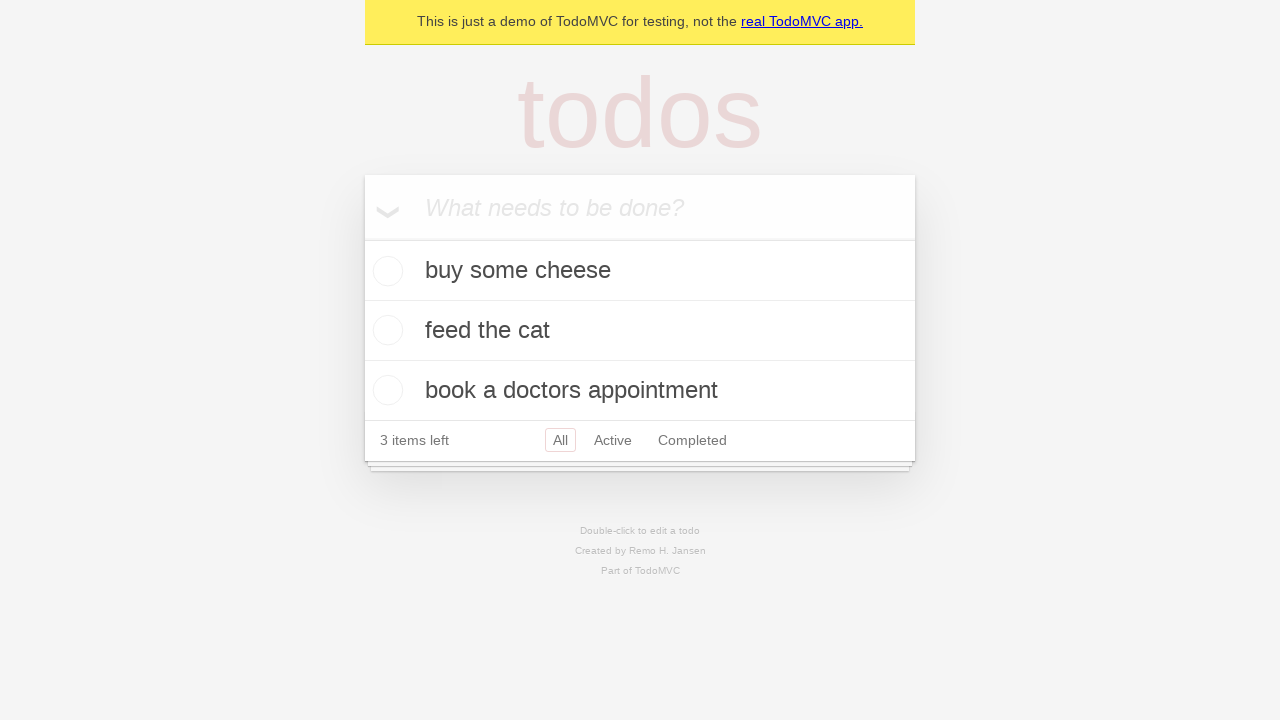

Waited for all 3 todo items to be created
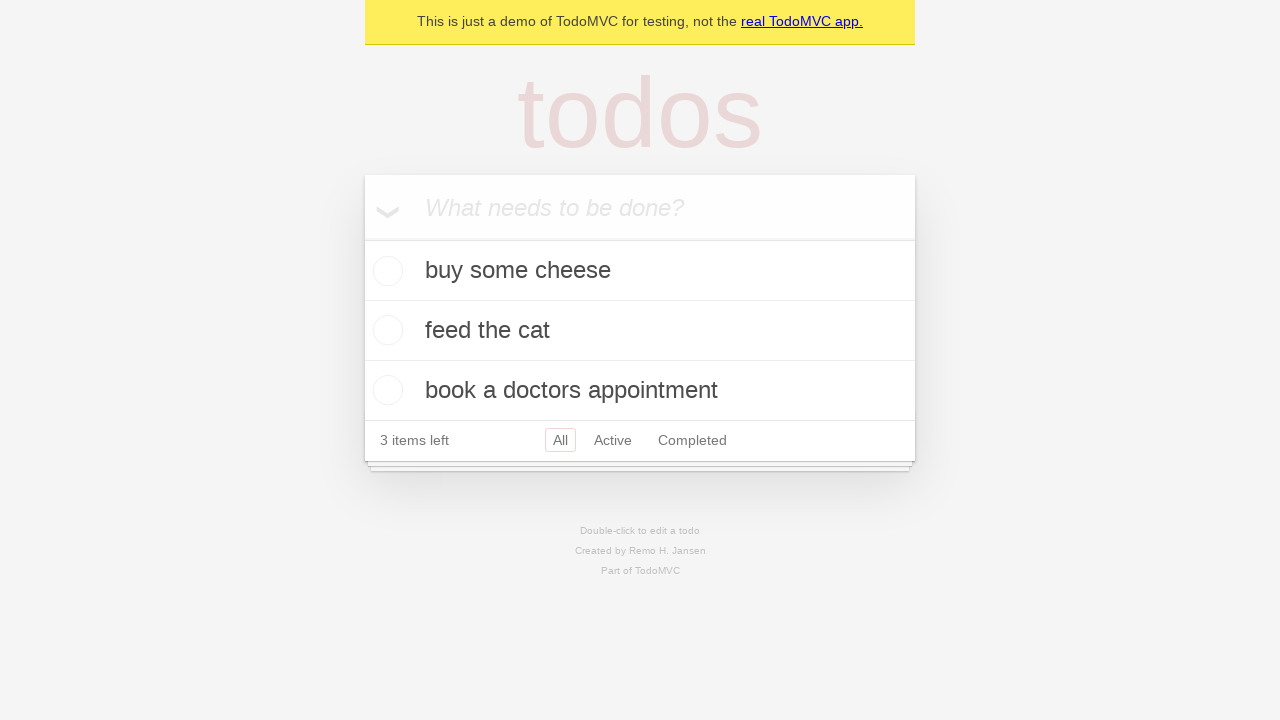

Double-clicked second todo item to enter edit mode at (640, 331) on internal:testid=[data-testid="todo-item"s] >> nth=1
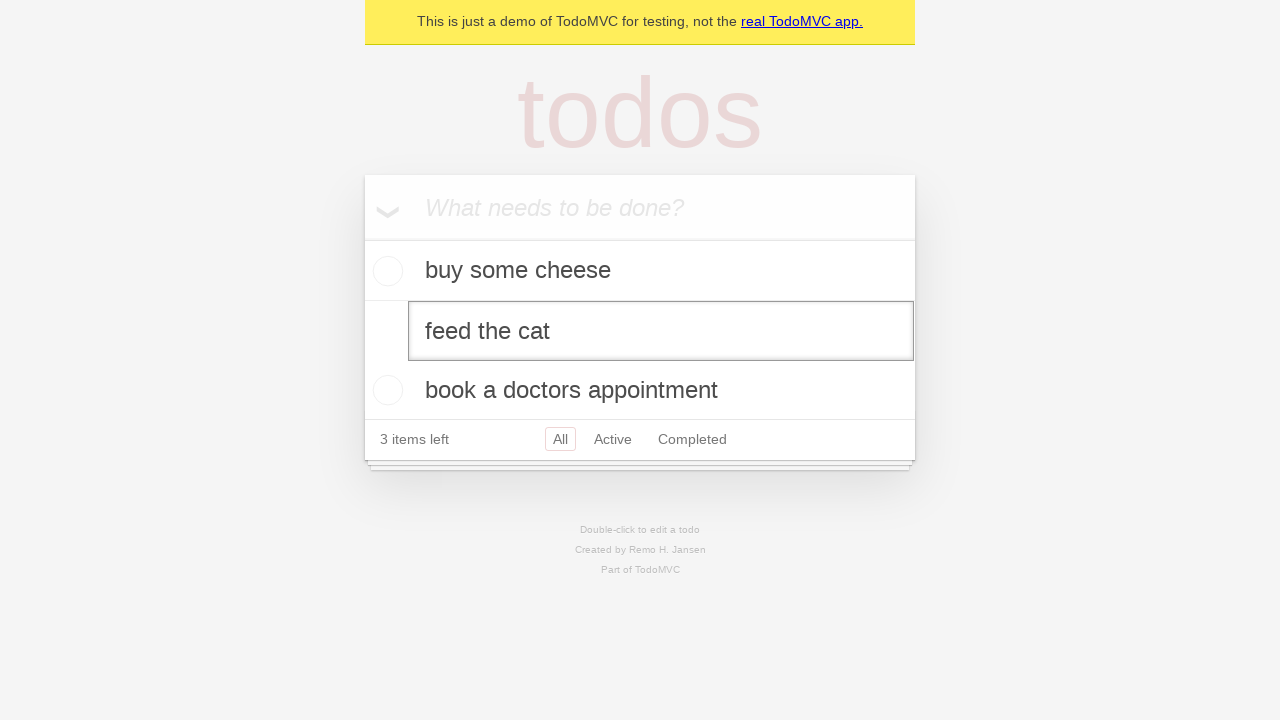

Filled edit textbox with 'buy some sausages' on internal:testid=[data-testid="todo-item"s] >> nth=1 >> internal:role=textbox[nam
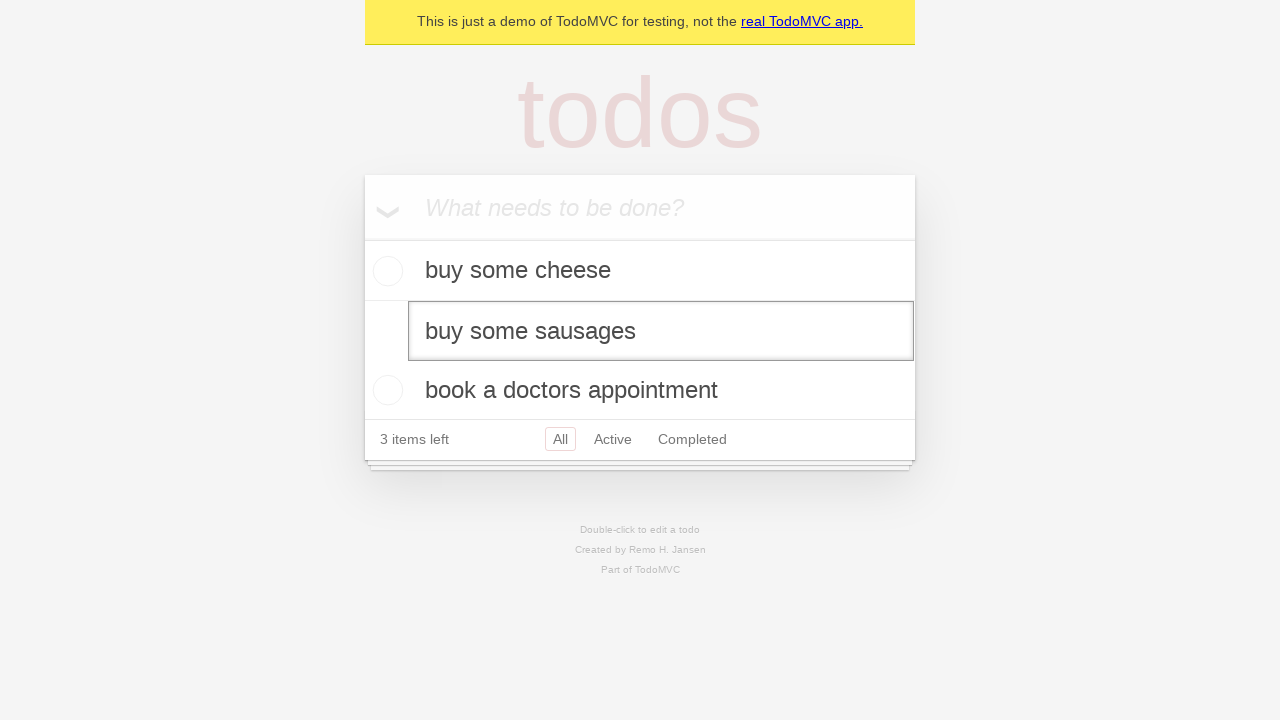

Pressed Escape to cancel the edit on internal:testid=[data-testid="todo-item"s] >> nth=1 >> internal:role=textbox[nam
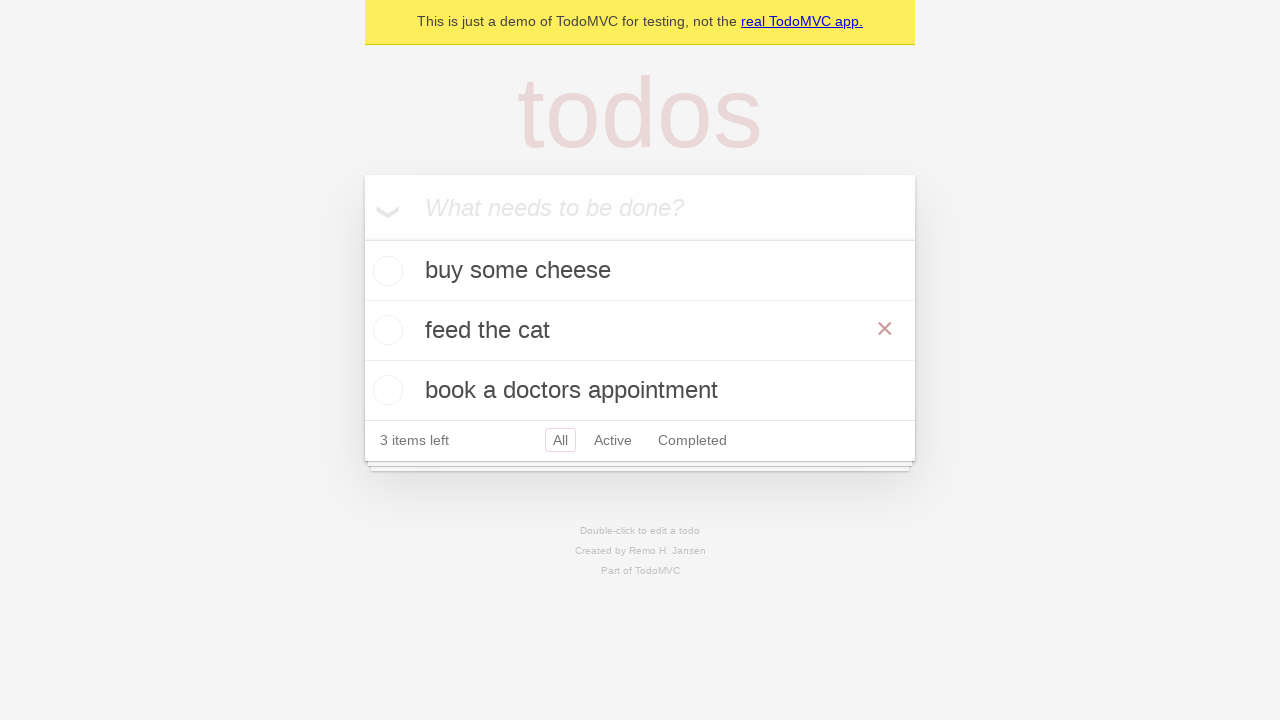

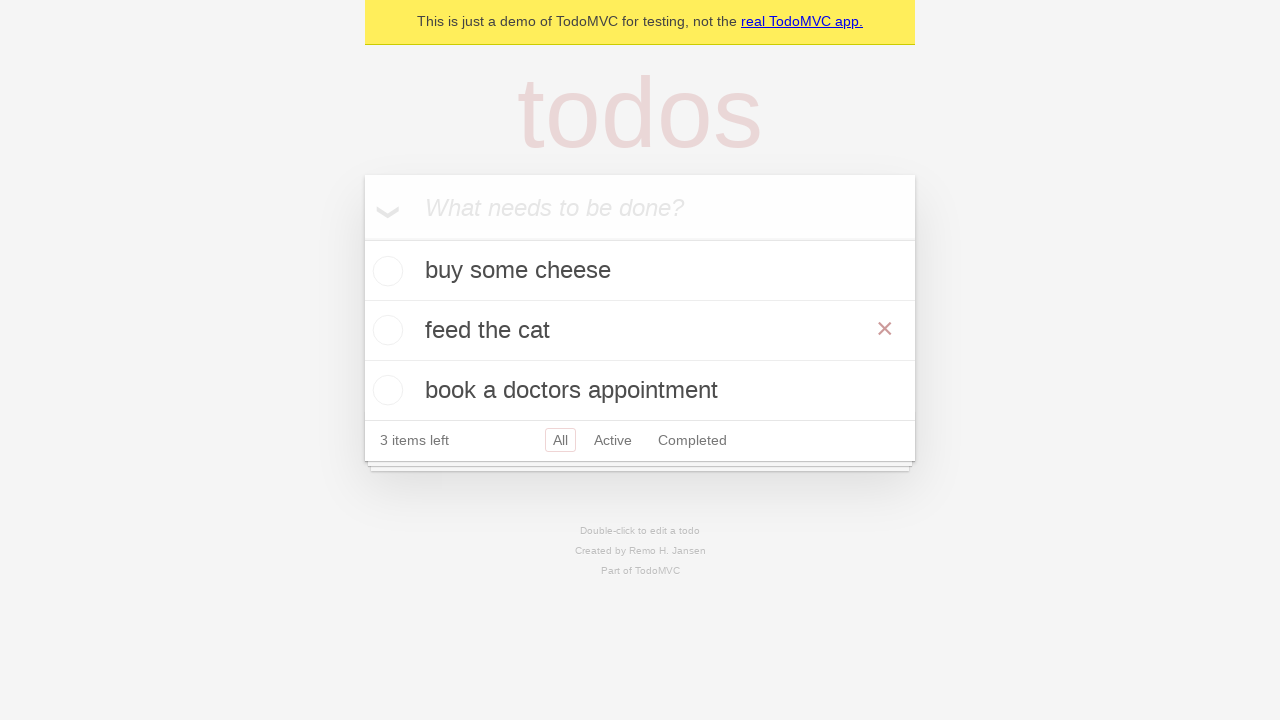